Tests an online calculator by navigating to the full-screen calculator page, switching to the iframe containing the calculator canvas, entering numeric values and operators, and pressing control buttons like Enter and Clear.

Starting URL: https://www.online-calculator.com/full-screen-calculator/

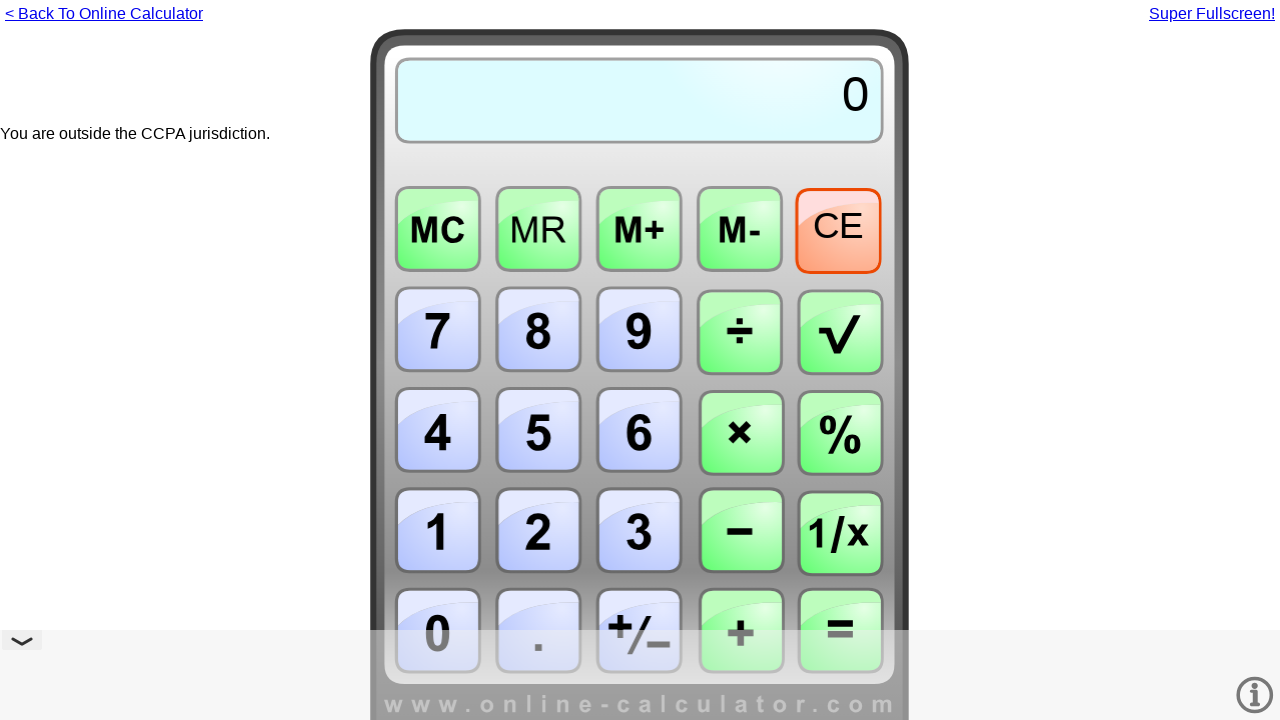

Page loaded and DOM content ready
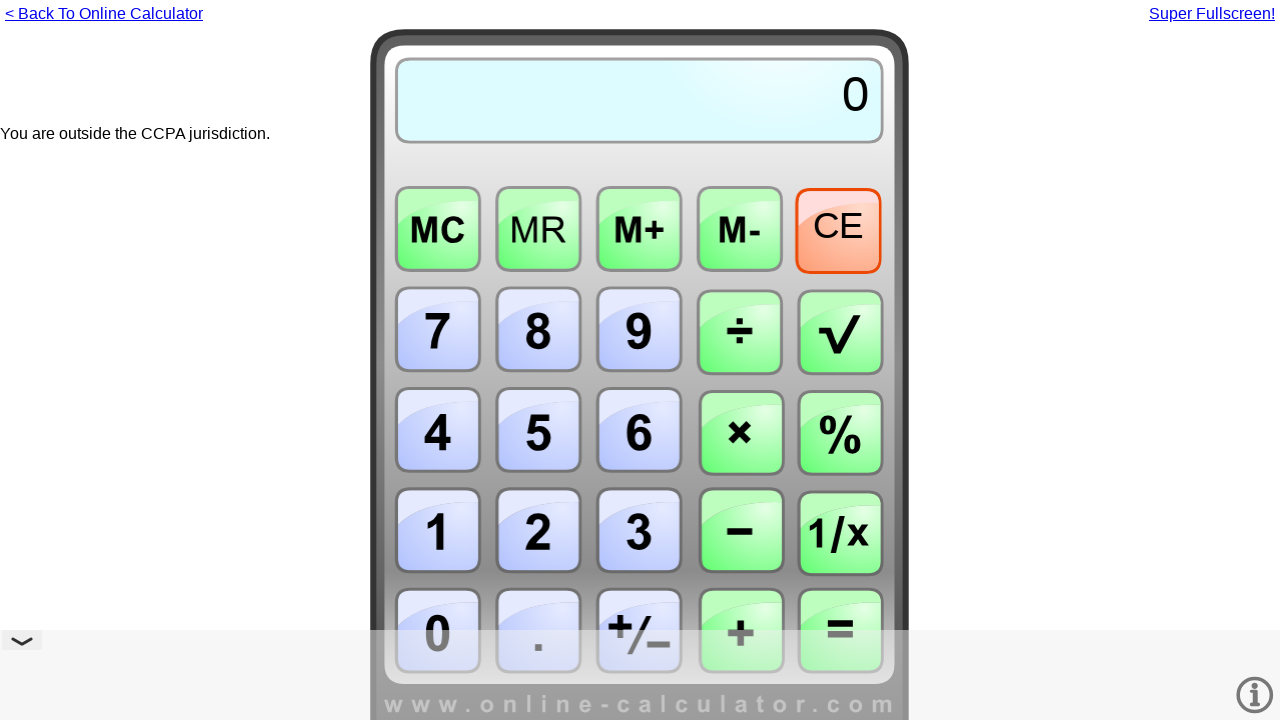

Located calculator iframe (#fullframe)
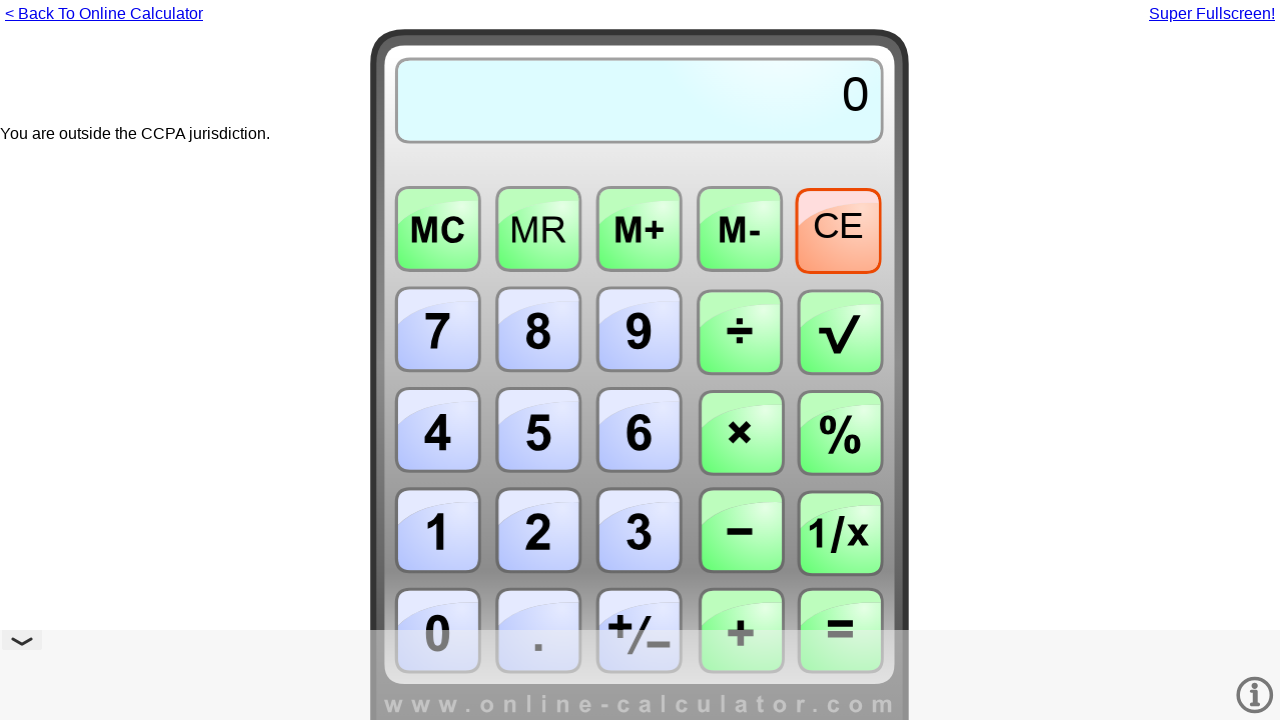

Located canvas element within iframe
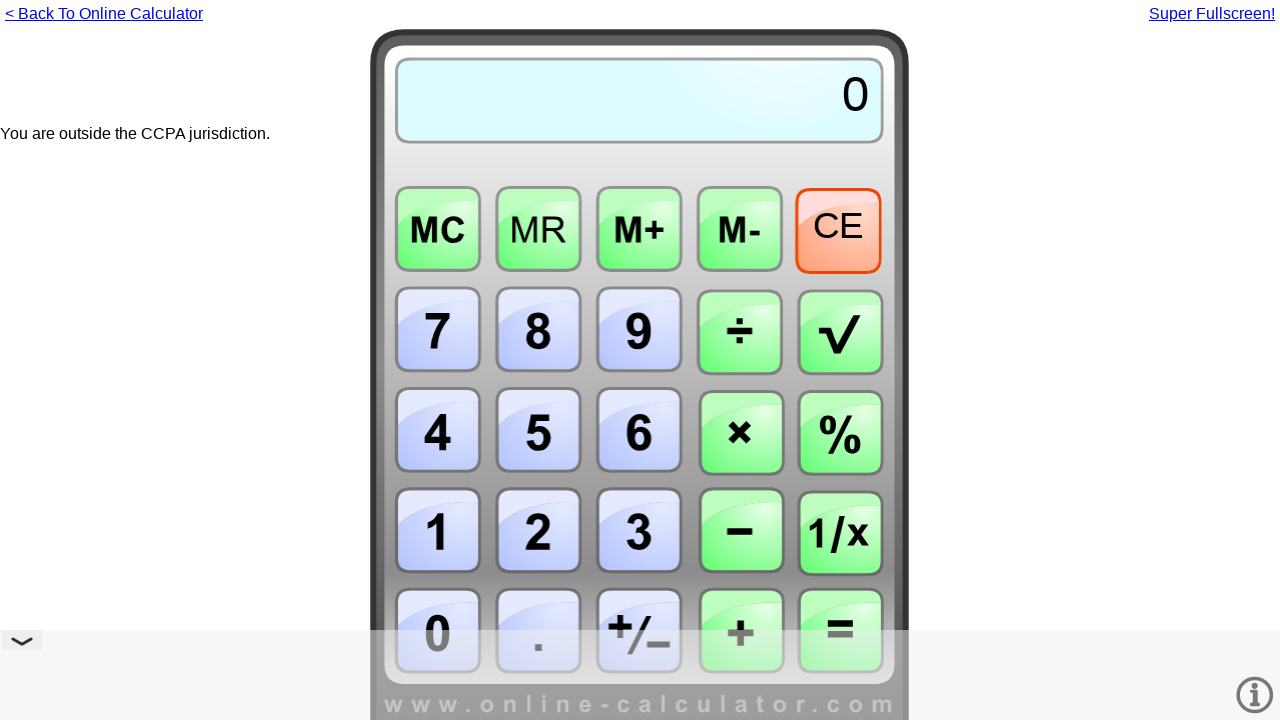

Canvas element is now visible
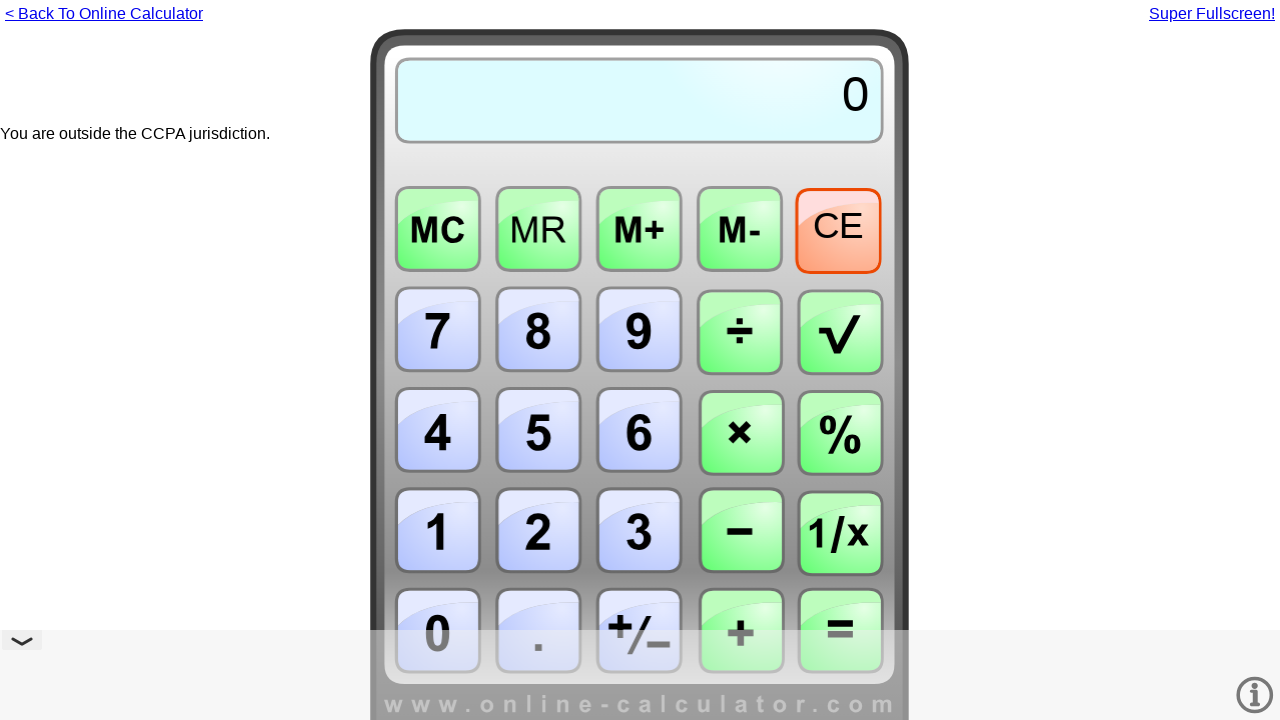

Pressed '2' on calculator on #fullframe >> internal:control=enter-frame >> #canvas
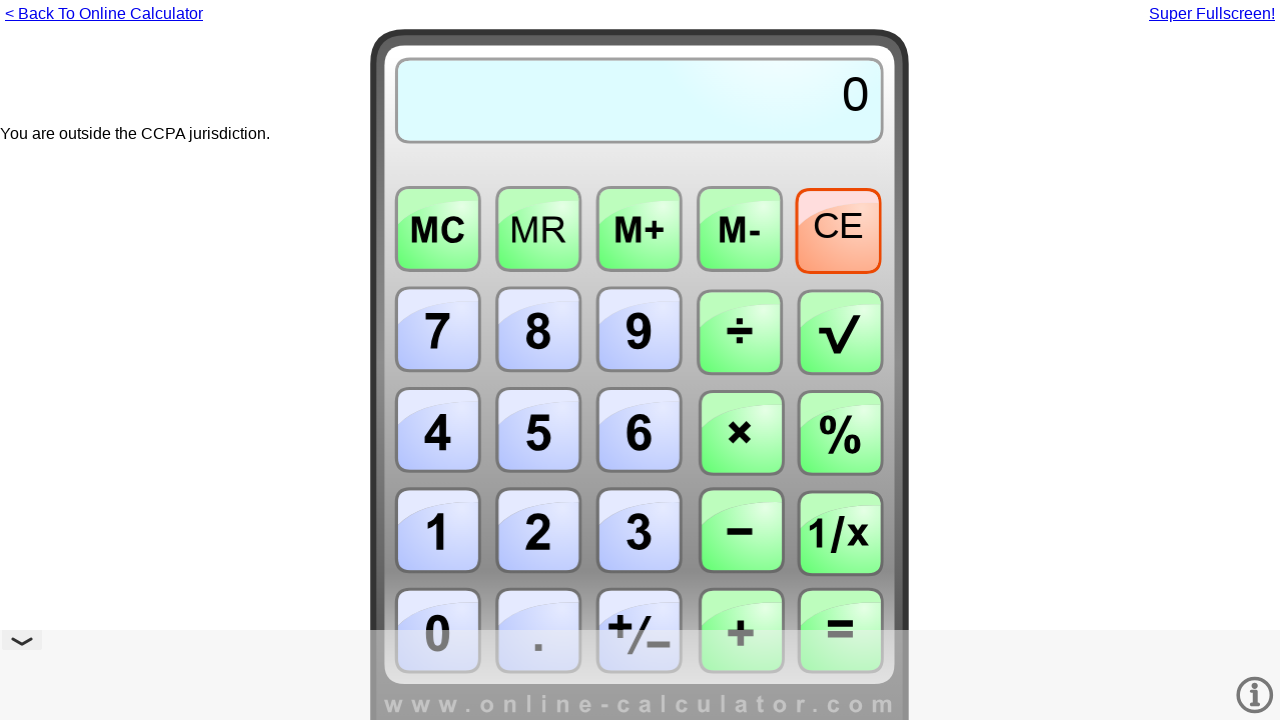

Pressed '5' on calculator (first value: 25) on #fullframe >> internal:control=enter-frame >> #canvas
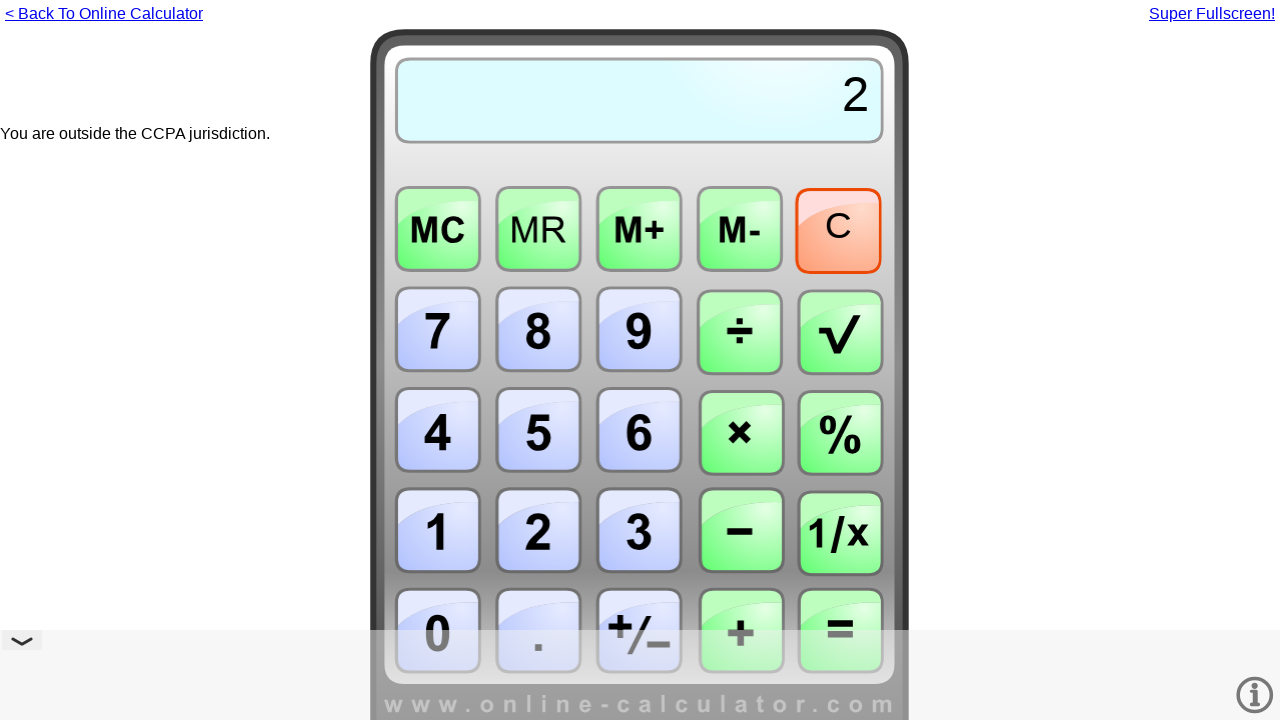

Pressed '+' operator on calculator on #fullframe >> internal:control=enter-frame >> #canvas
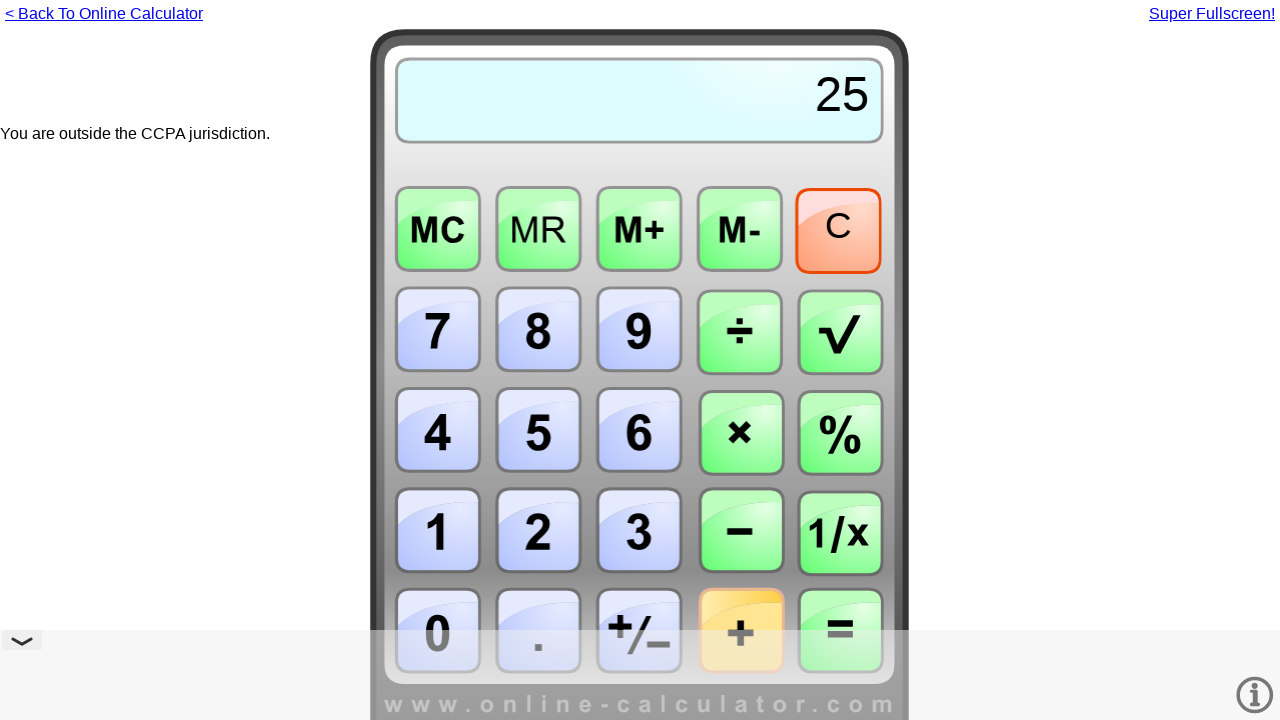

Pressed '1' on calculator on #fullframe >> internal:control=enter-frame >> #canvas
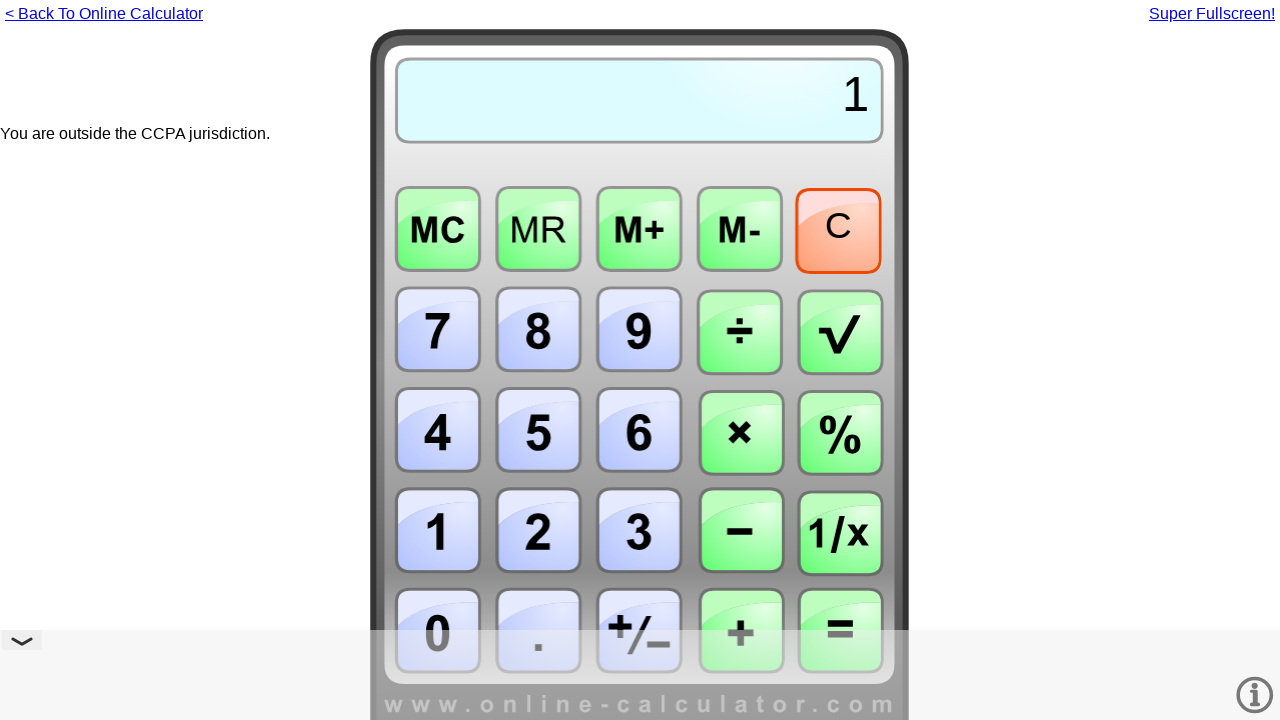

Pressed '7' on calculator (second value: 17) on #fullframe >> internal:control=enter-frame >> #canvas
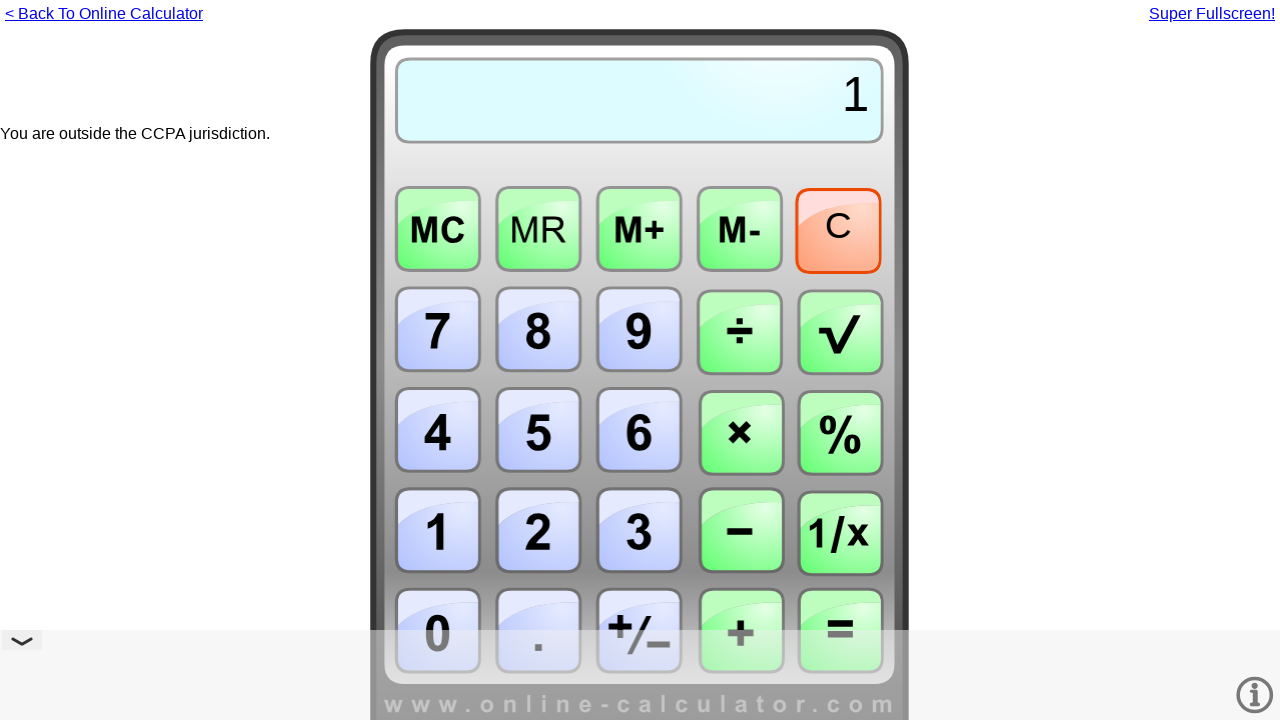

Pressed Enter to calculate the result (25 + 17) on #fullframe >> internal:control=enter-frame >> #canvas
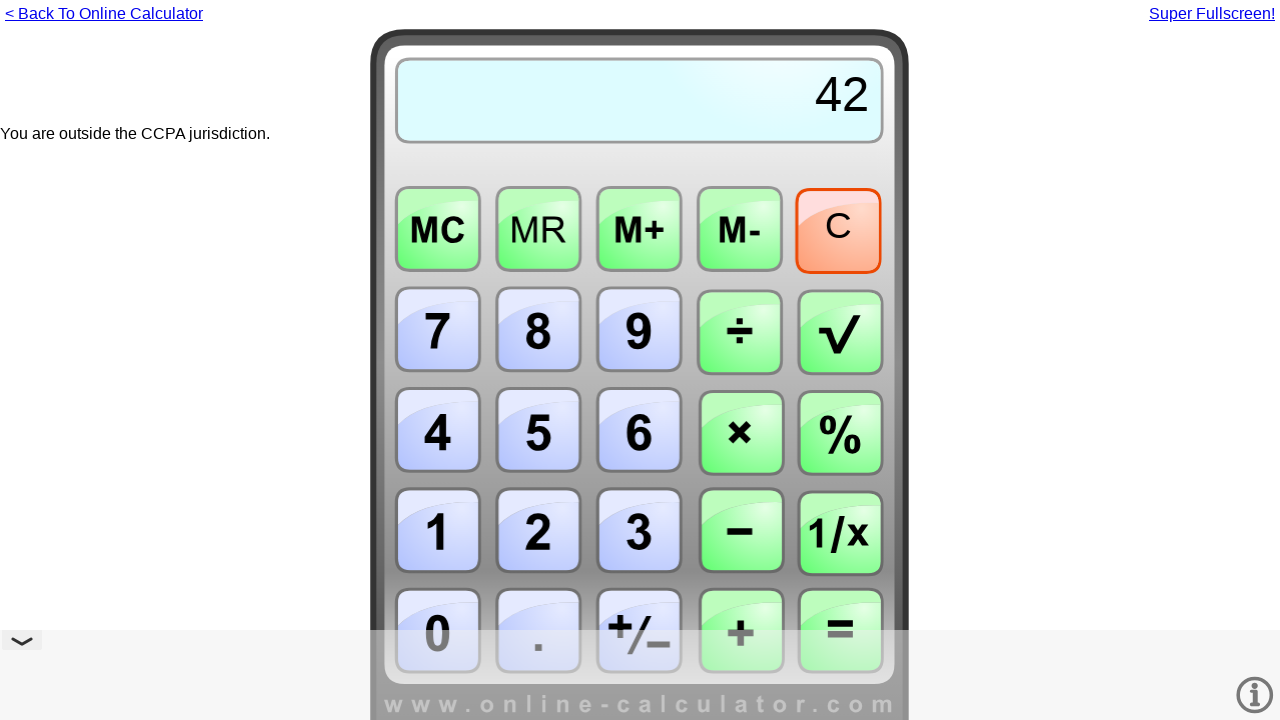

Waited 500ms for result to display on calculator
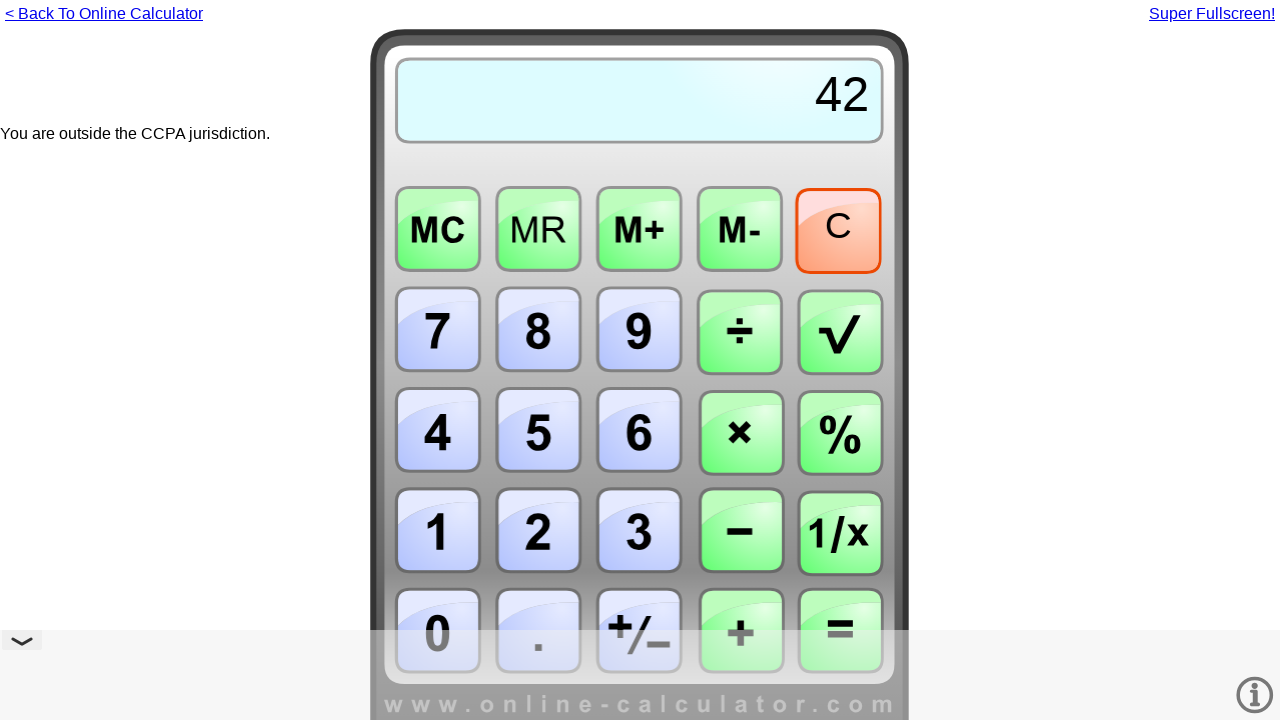

Pressed 'C' to clear the calculator on #fullframe >> internal:control=enter-frame >> #canvas
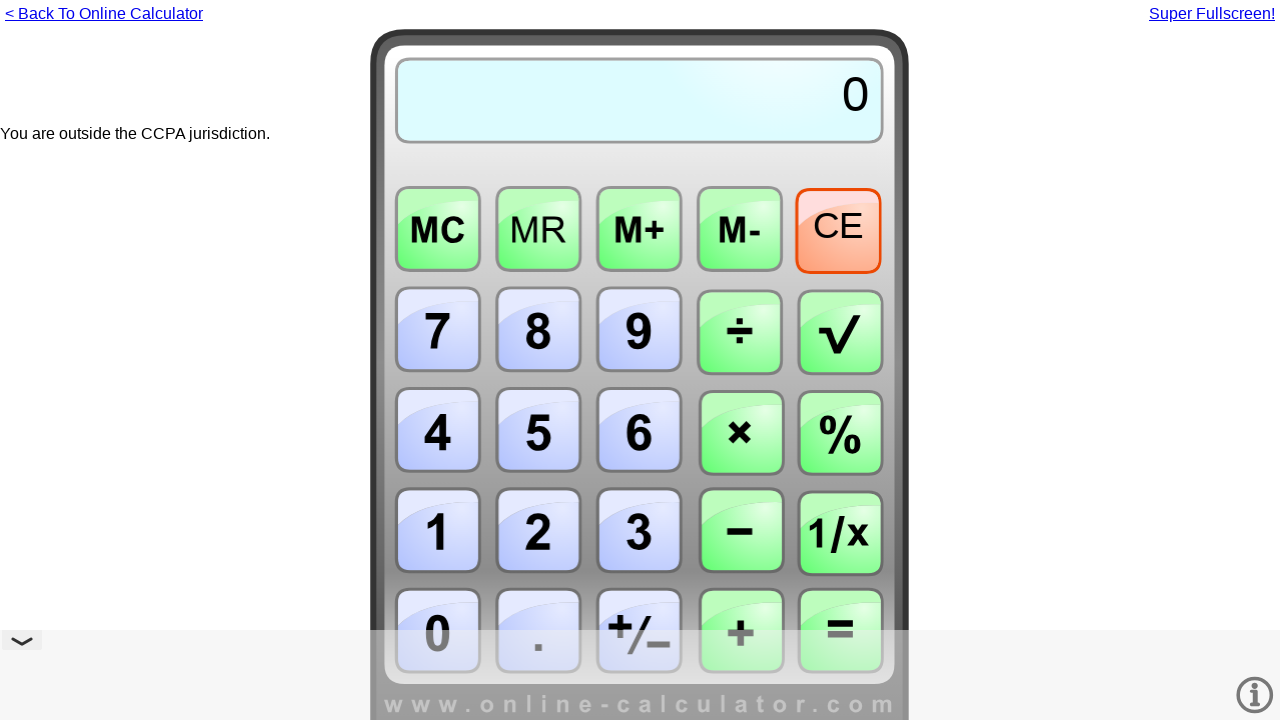

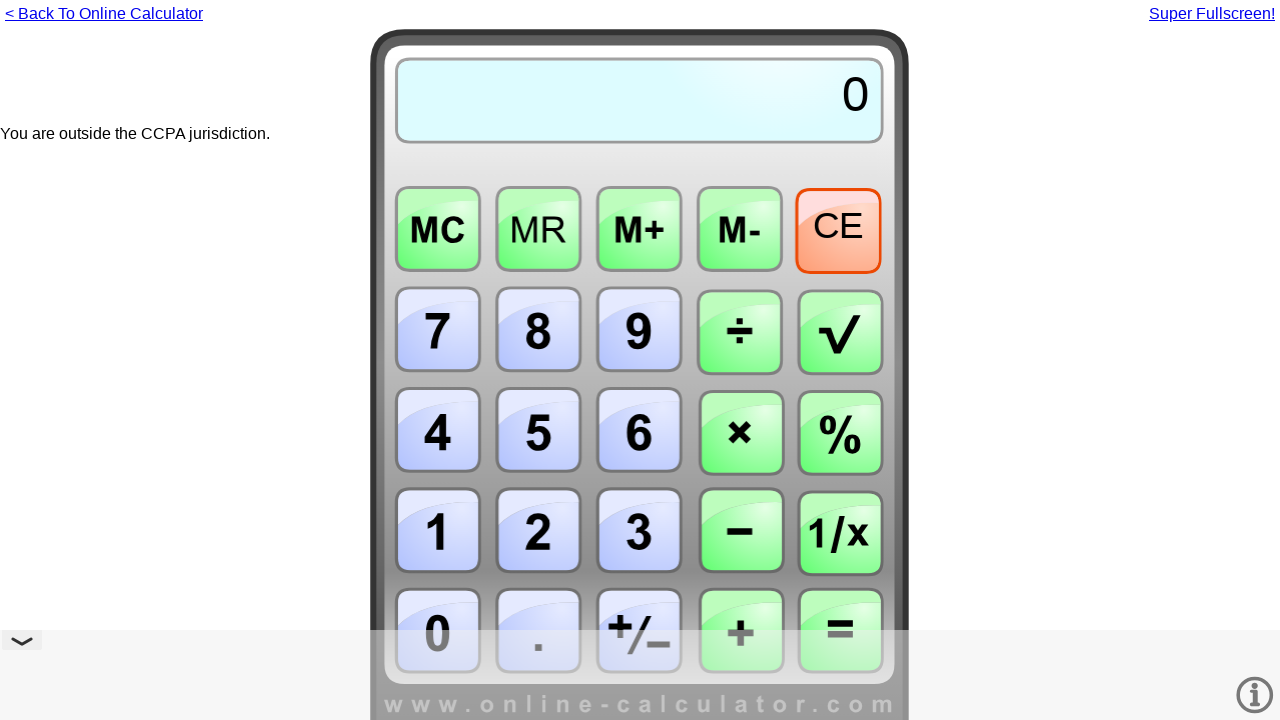